Navigates through header menu links on APSRTC website, clicking on specific links and navigating back to test the navigation functionality

Starting URL: https://www.apsrtconline.in/oprs-web/guest/home.do?h=1

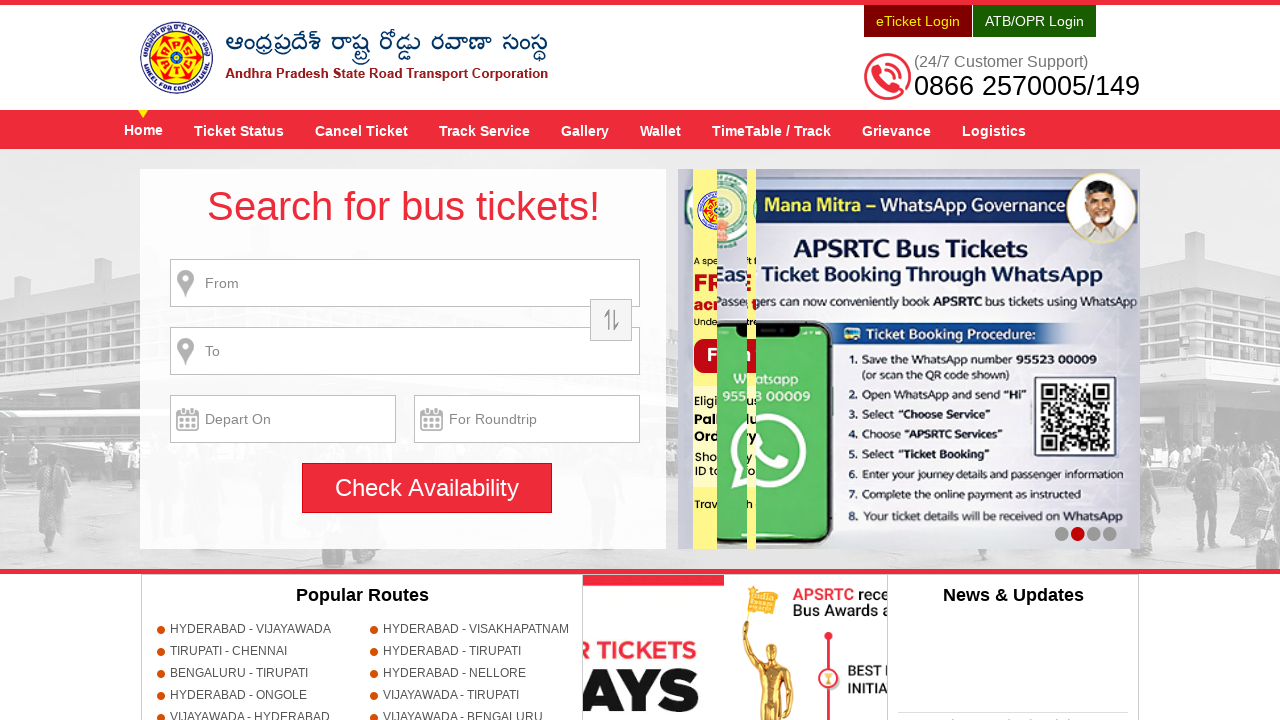

Waited for menu wrap to be visible on APSRTC homepage
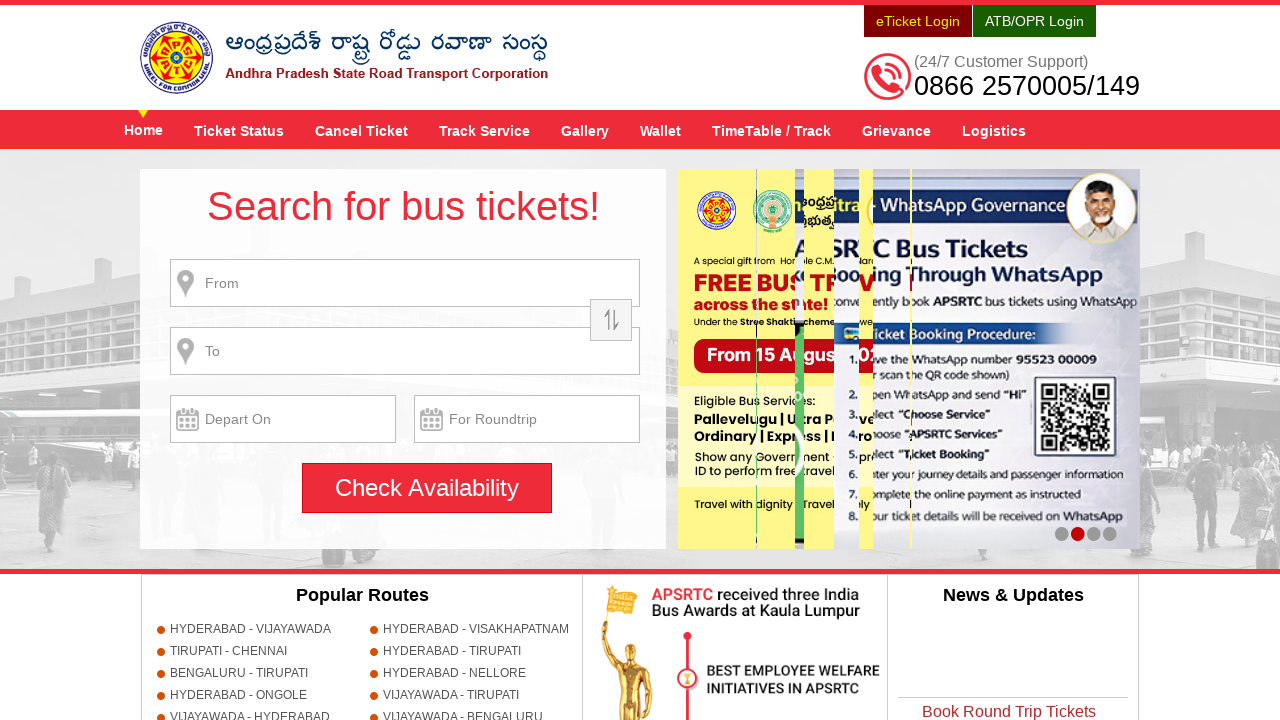

Retrieved all header links from menu wrap
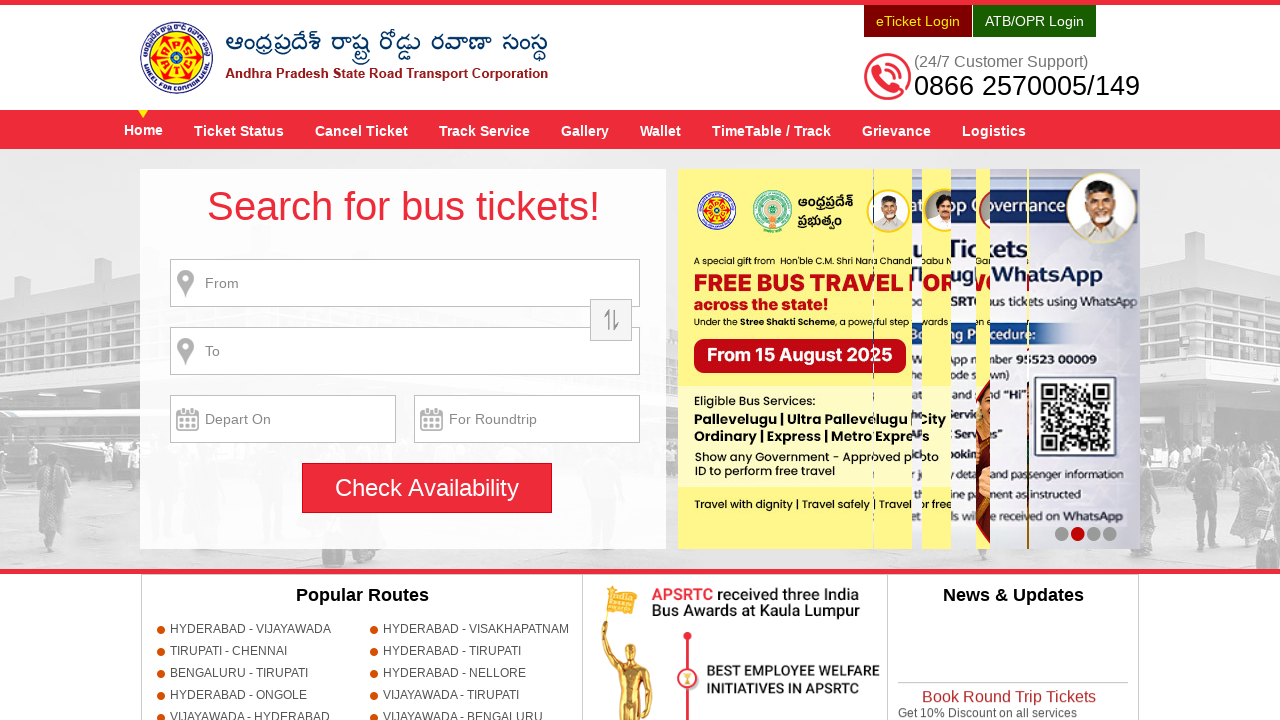

Clicked header link at index 3
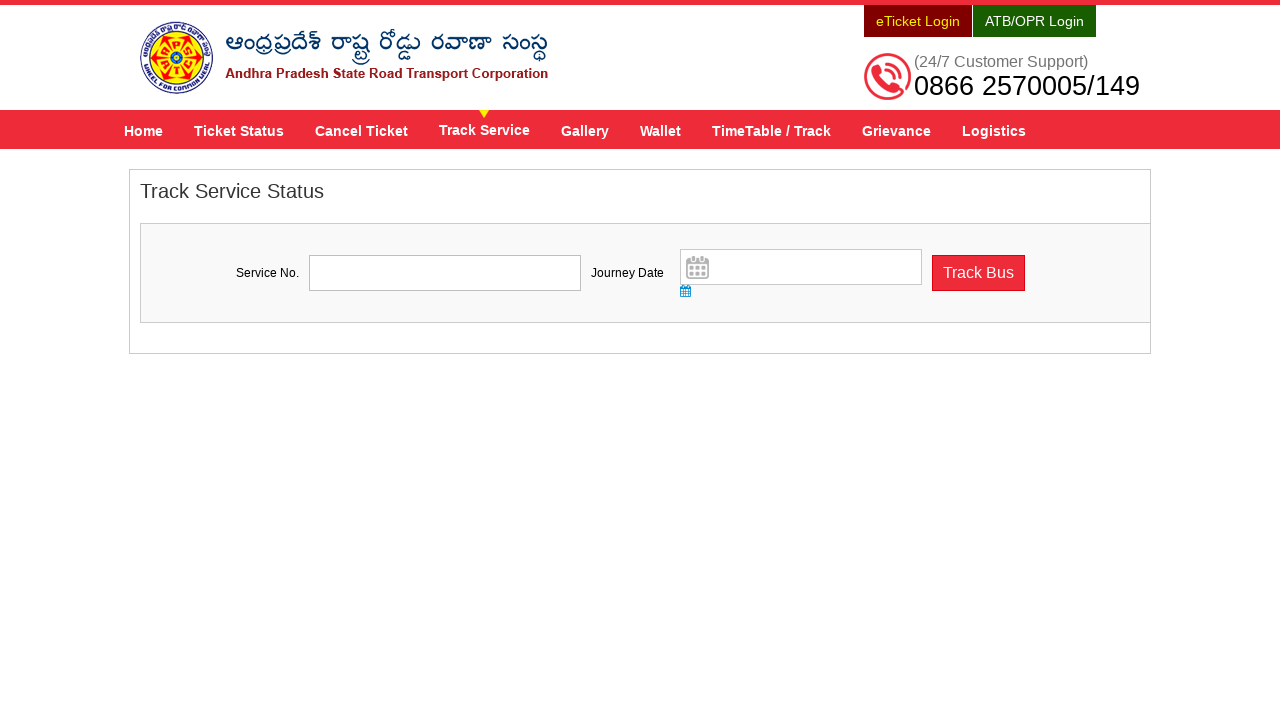

Waited for page navigation to complete
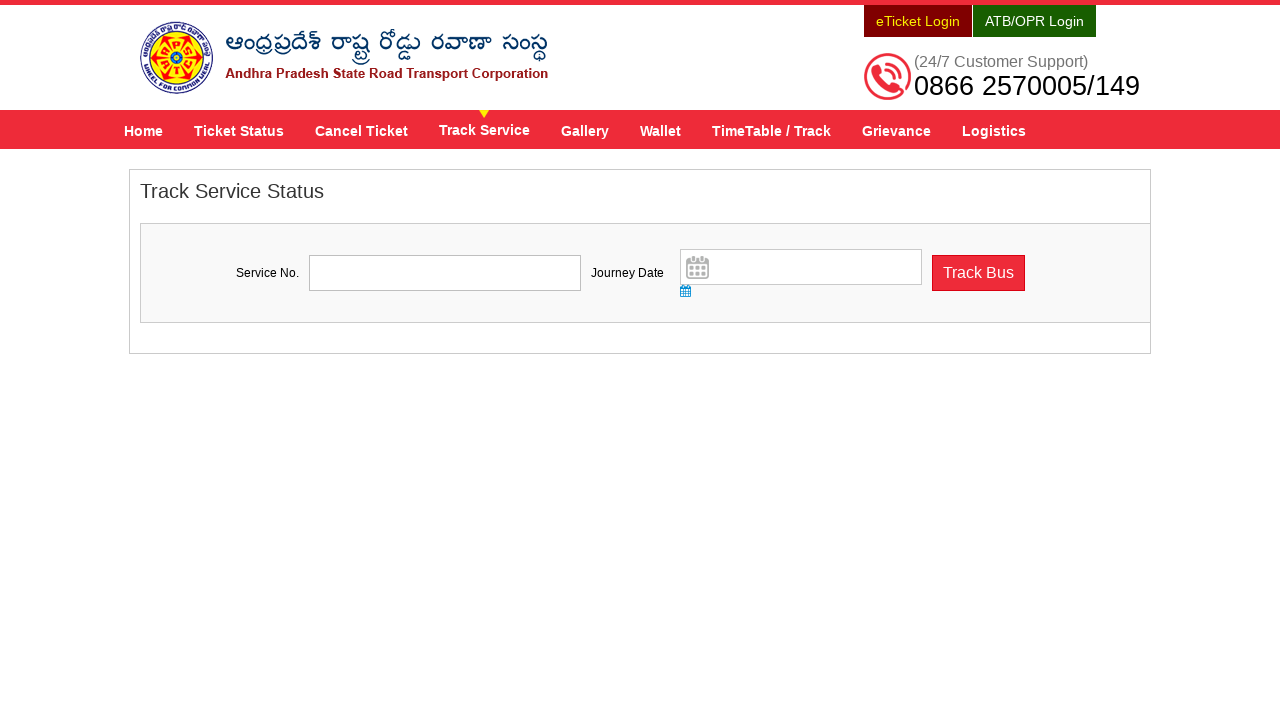

Navigated back to previous page
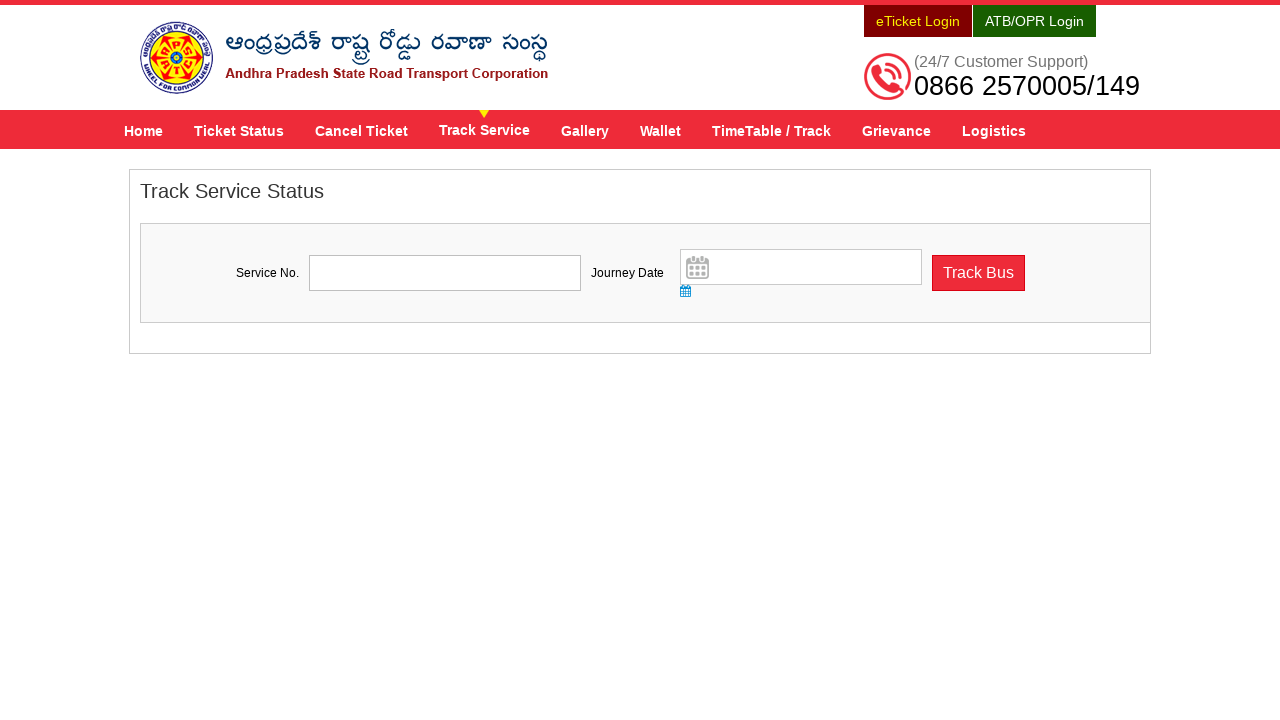

Waited for menu wrap to reload after navigation back
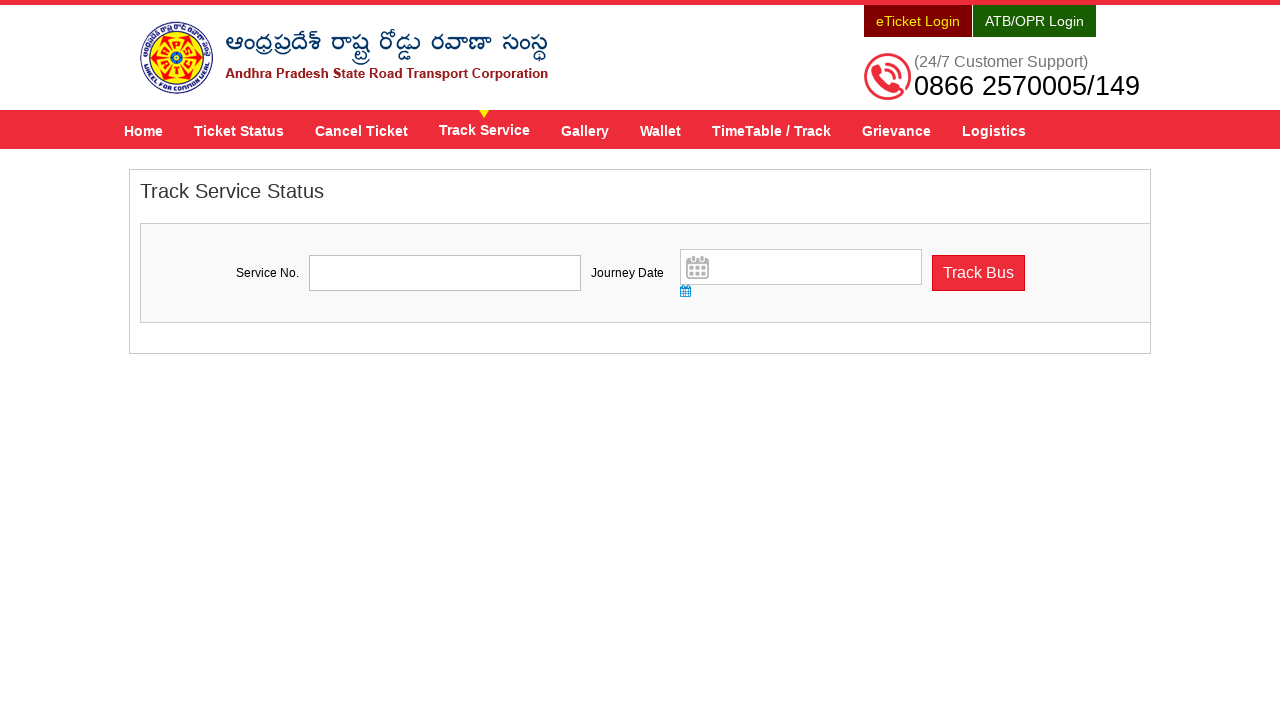

Re-queried header links after page reload
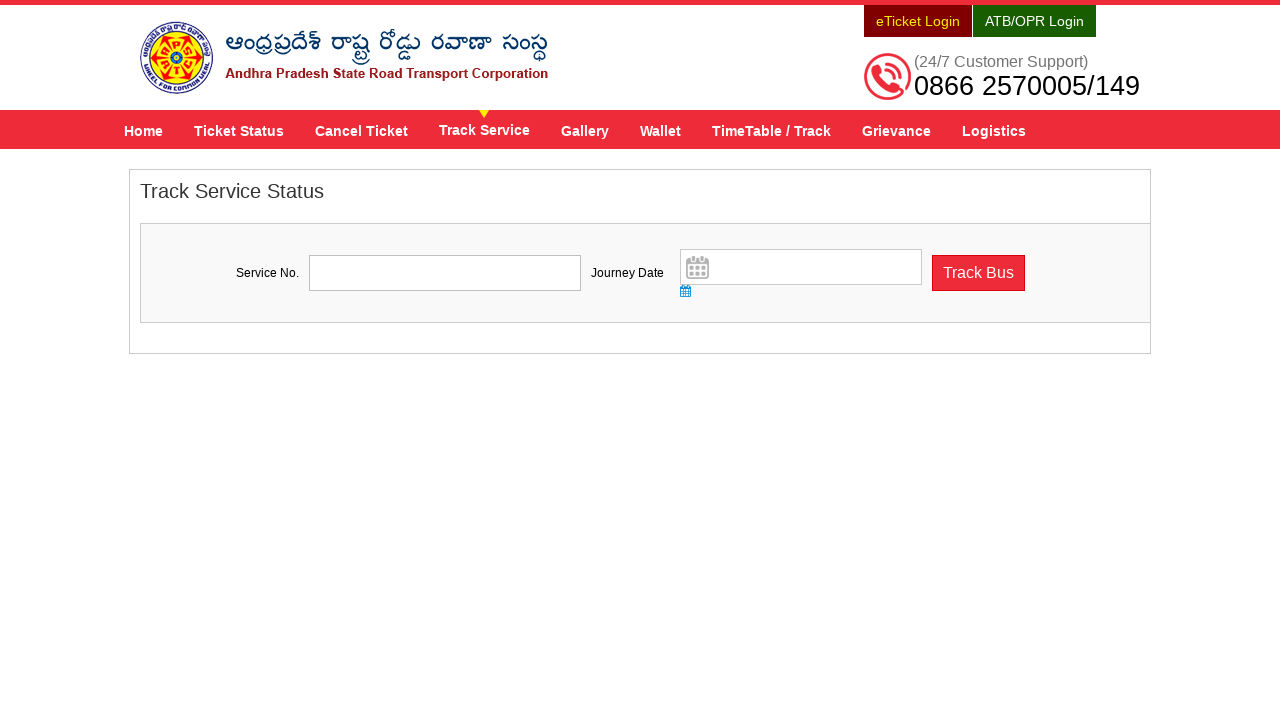

Clicked header link at index 4
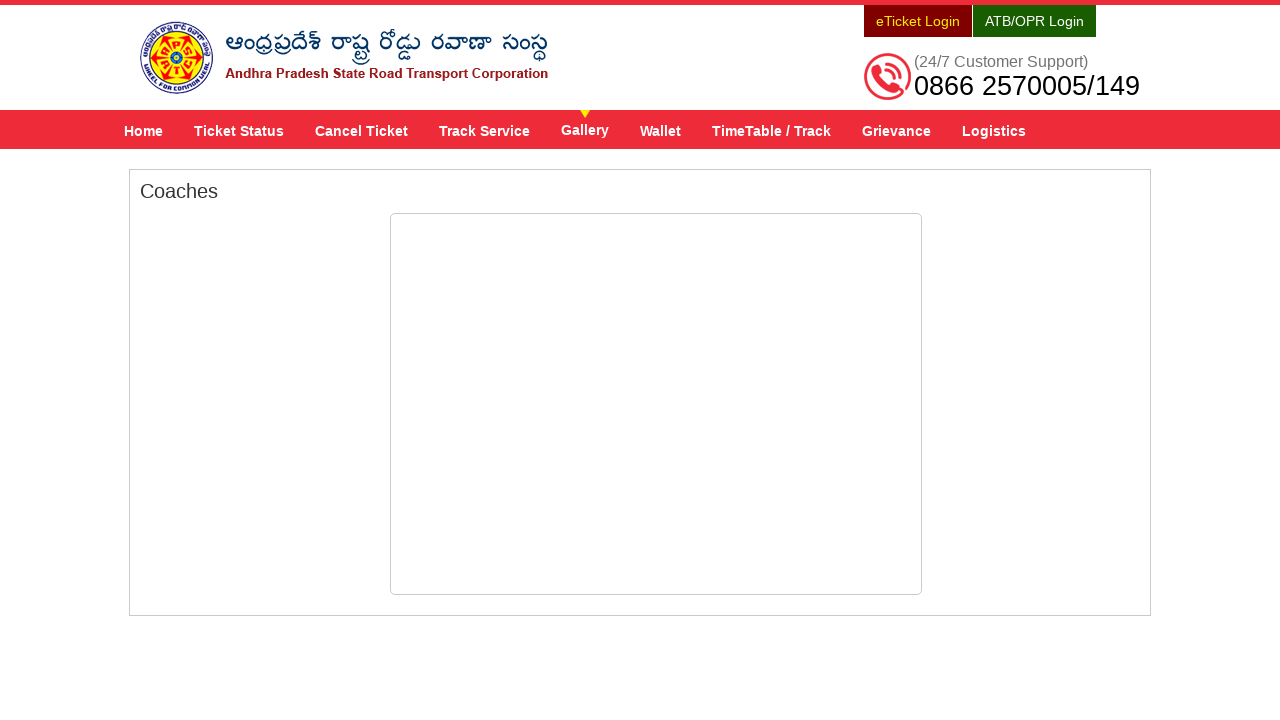

Waited for page navigation to complete
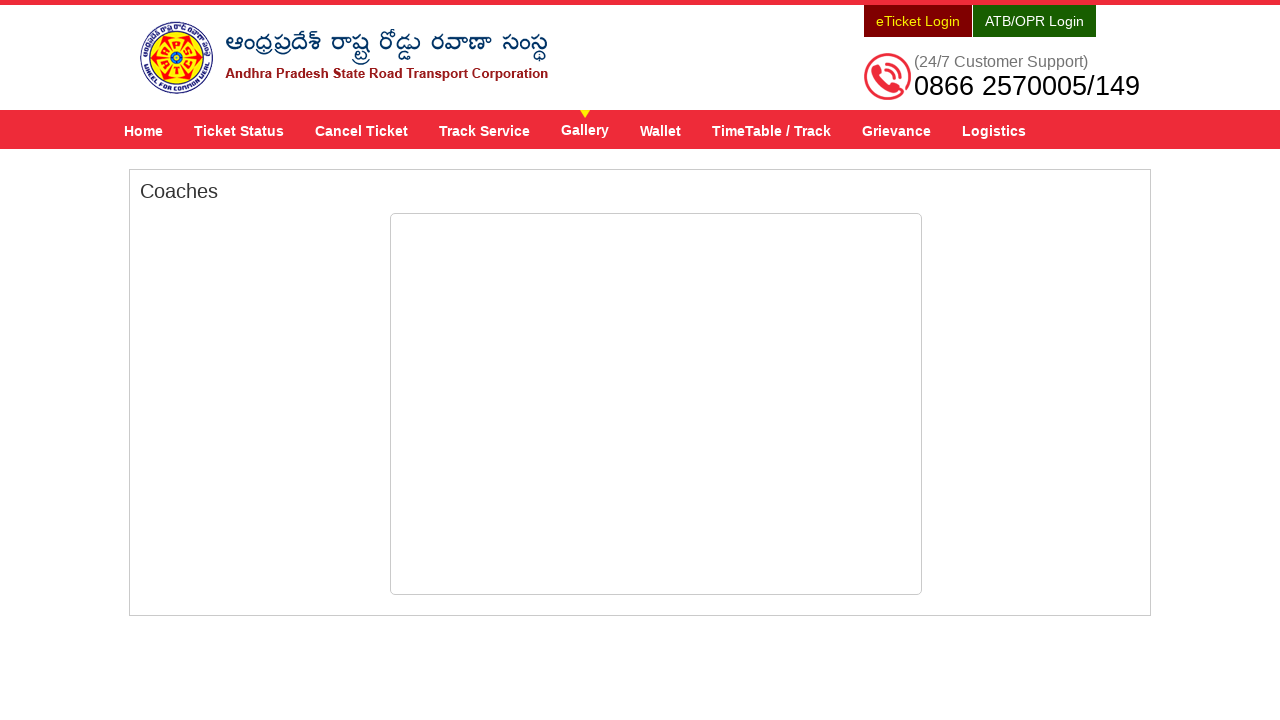

Navigated back to previous page
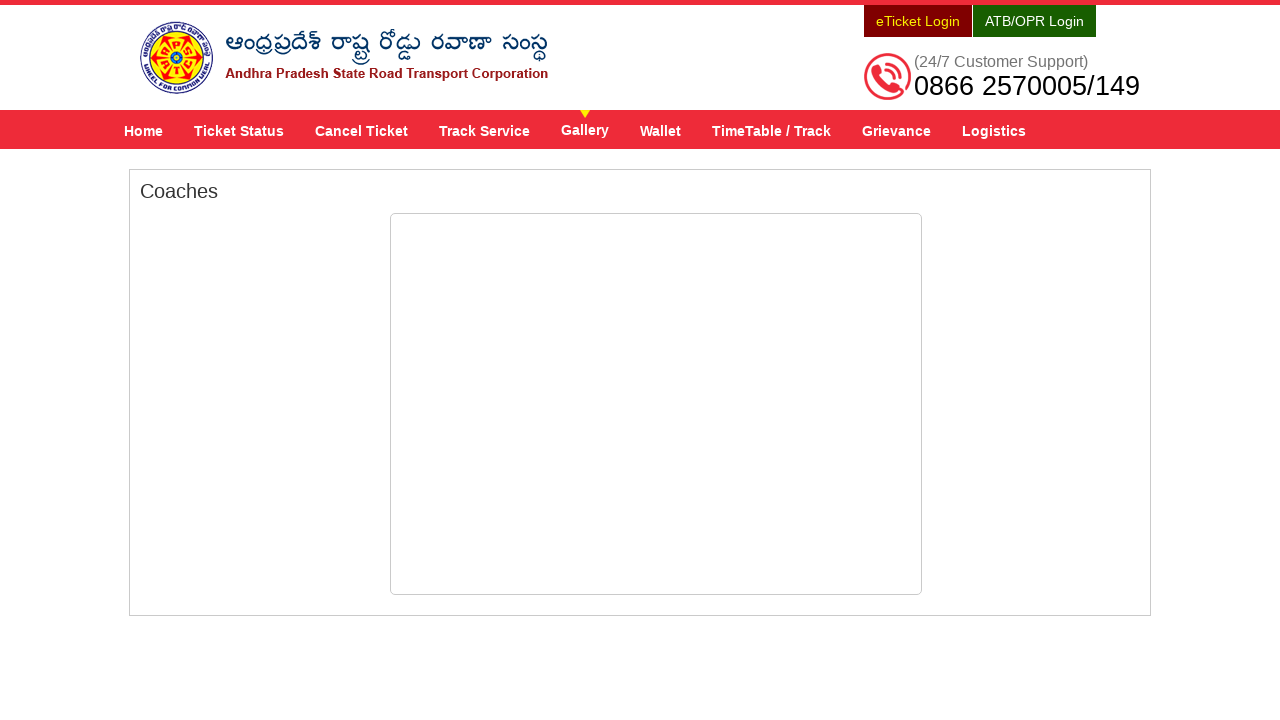

Waited for menu wrap to reload after navigation back
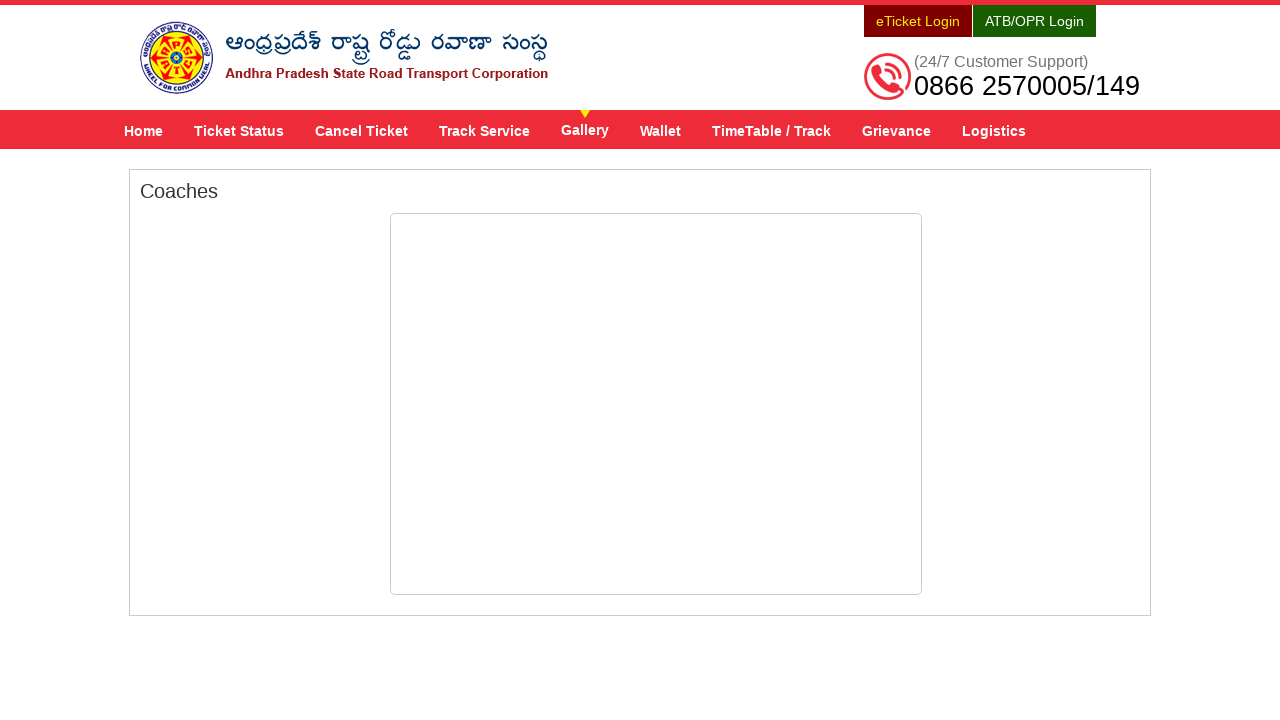

Re-queried header links after page reload
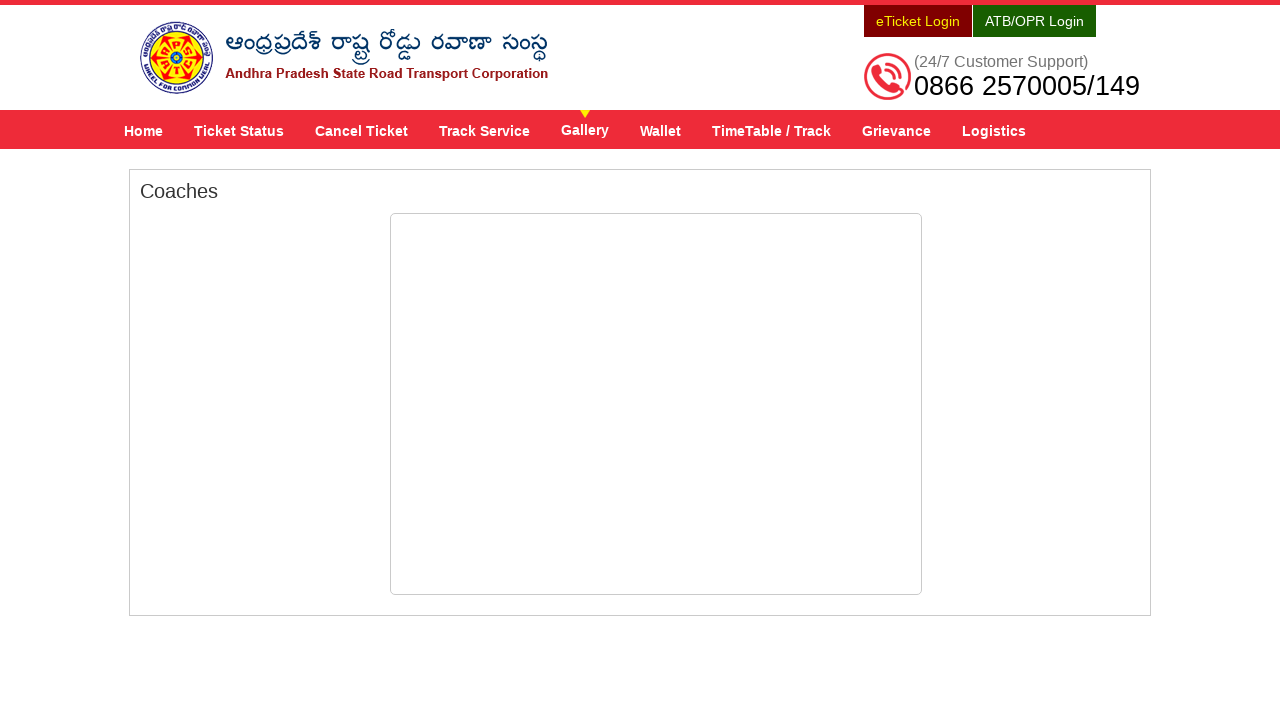

Clicked header link at index 5
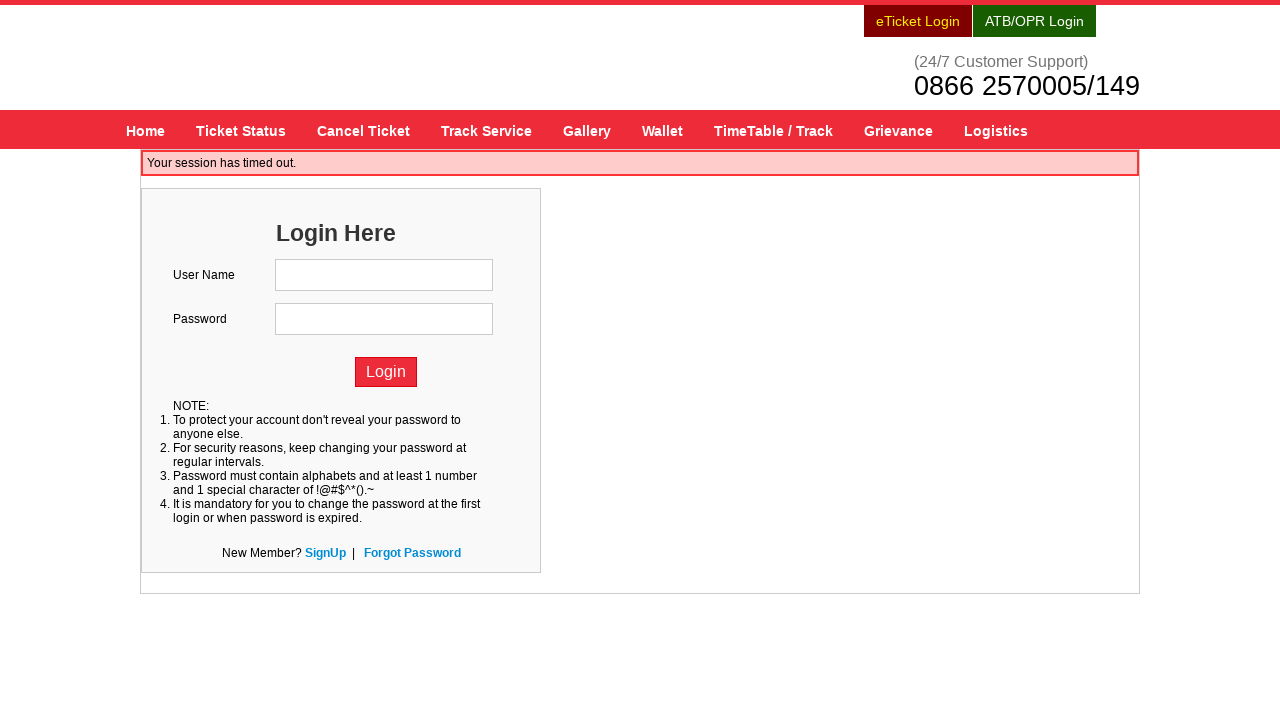

Waited for page navigation to complete
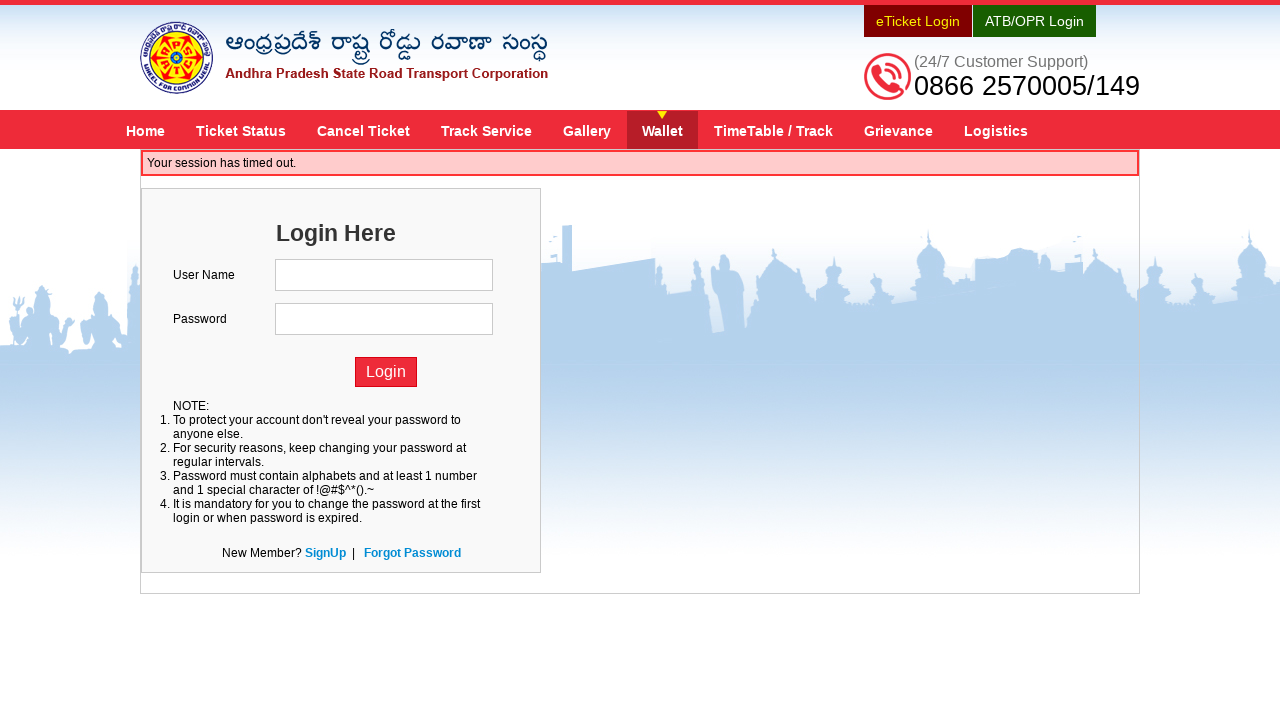

Navigated back to previous page
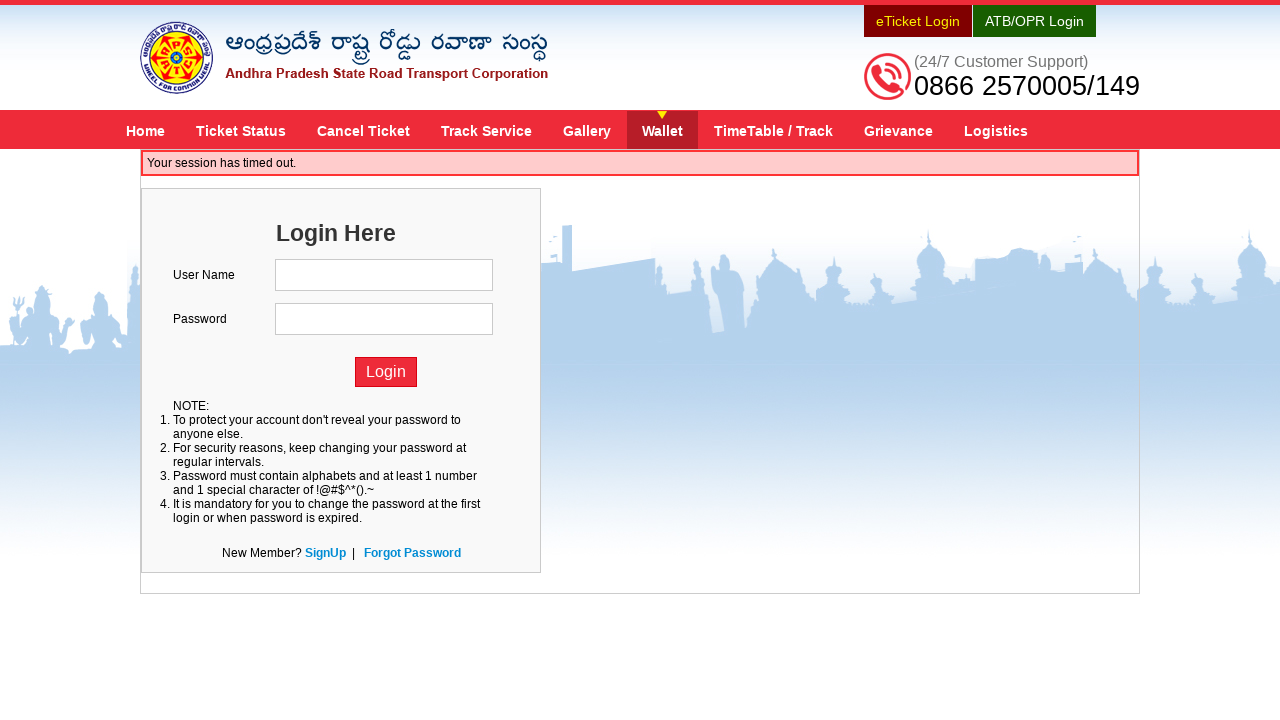

Waited for menu wrap to reload after navigation back
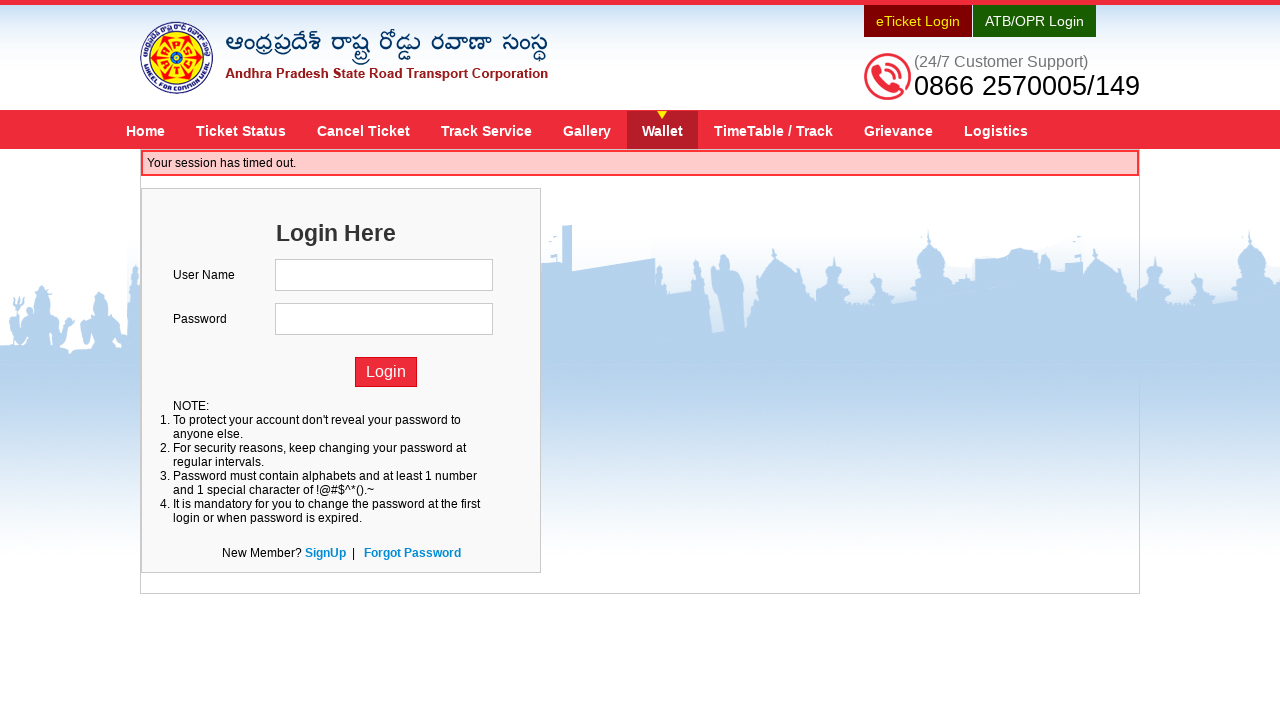

Re-queried header links after page reload
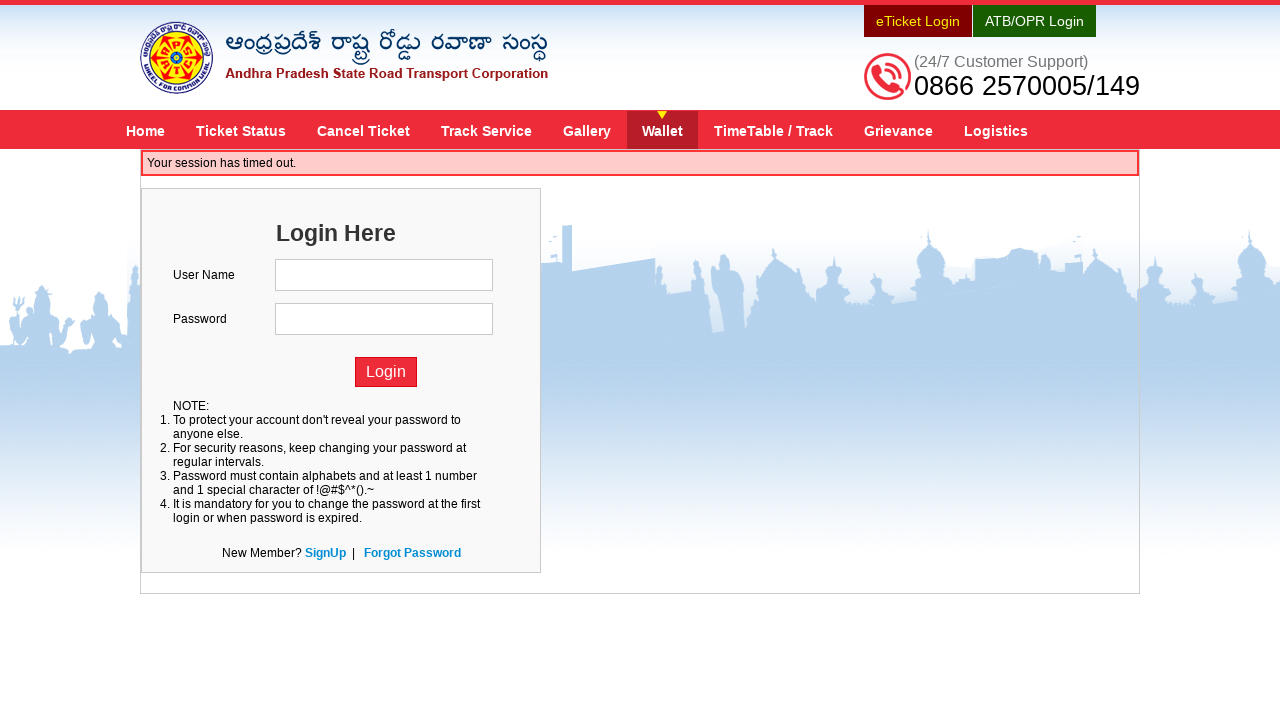

Clicked header link at index 6
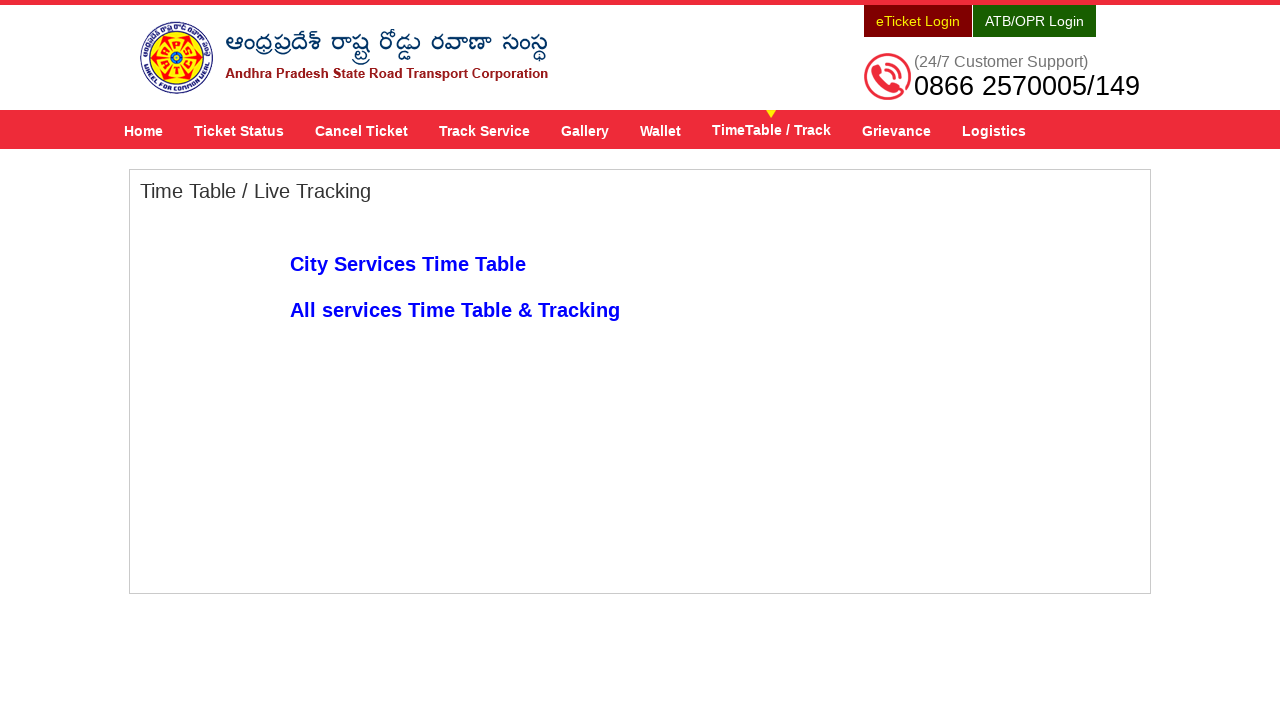

Waited for page navigation to complete
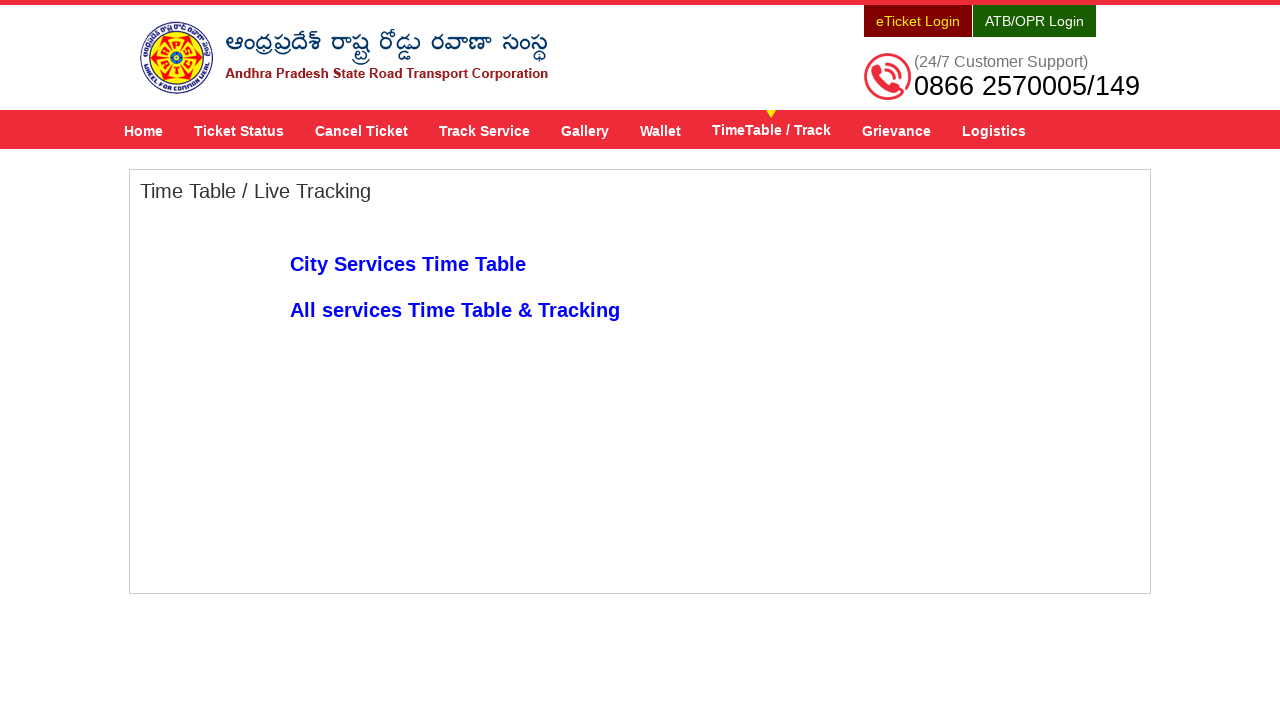

Navigated back to previous page
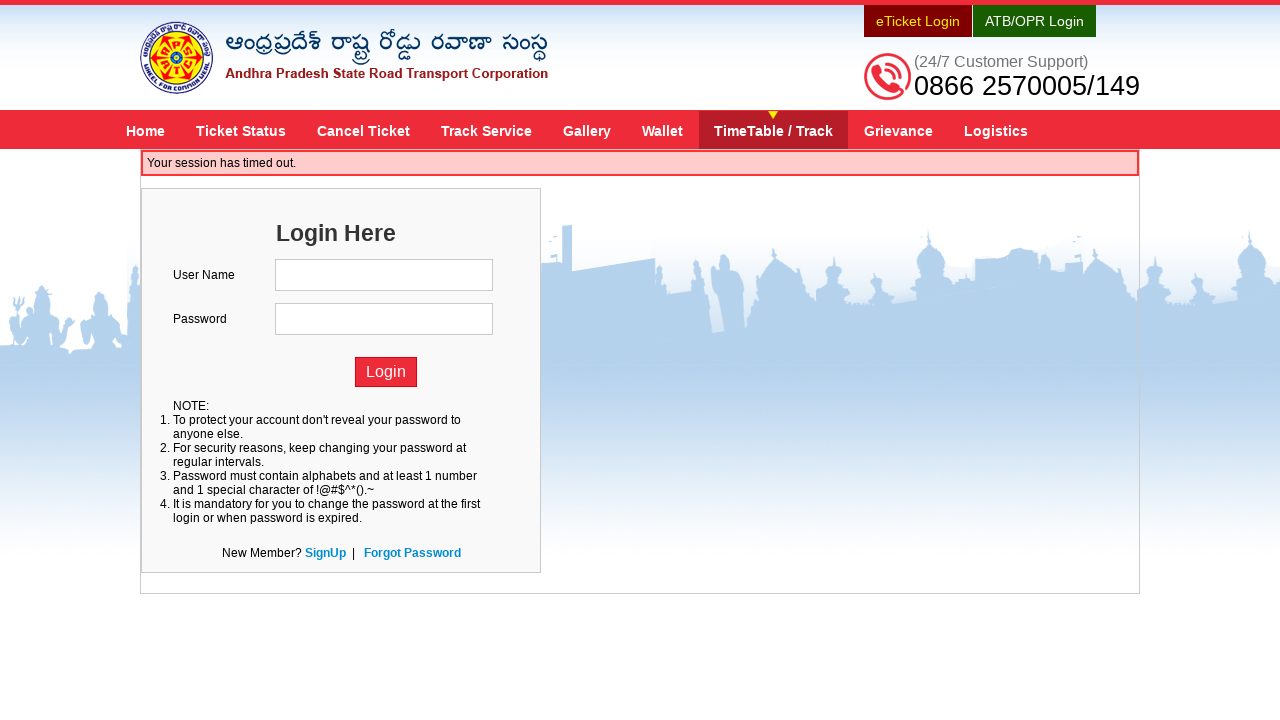

Waited for menu wrap to reload after navigation back
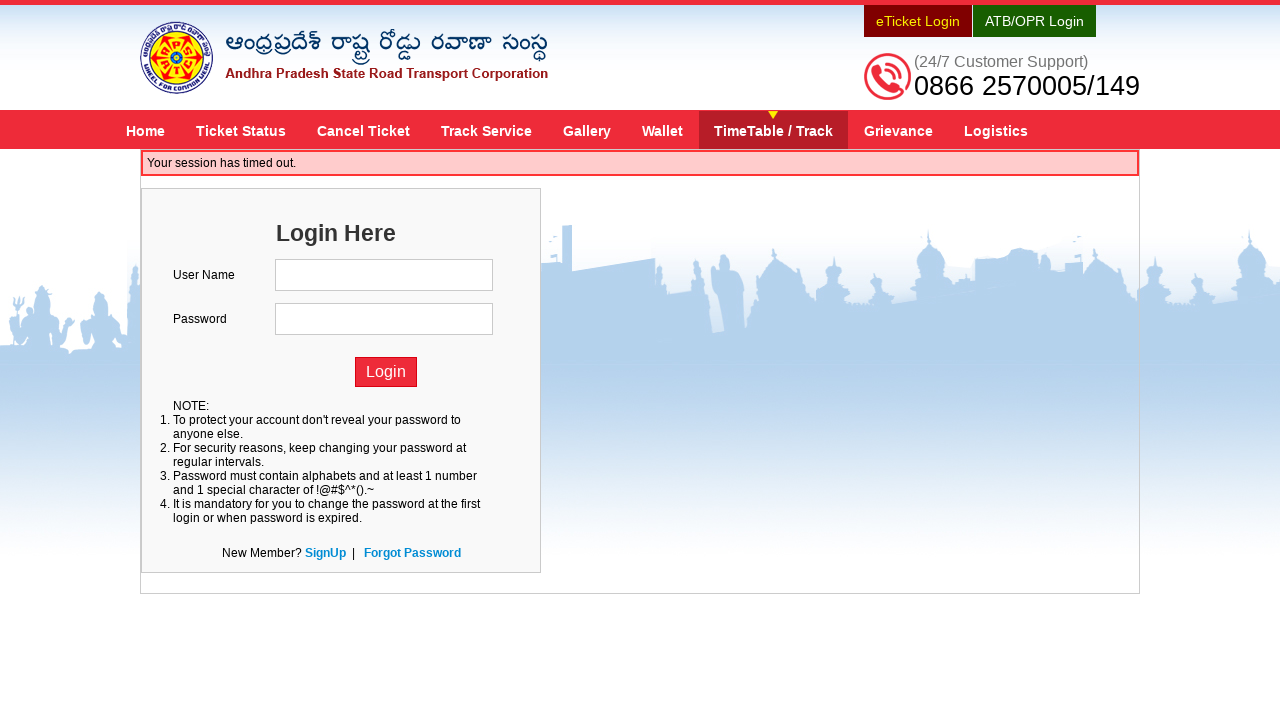

Re-queried header links after page reload
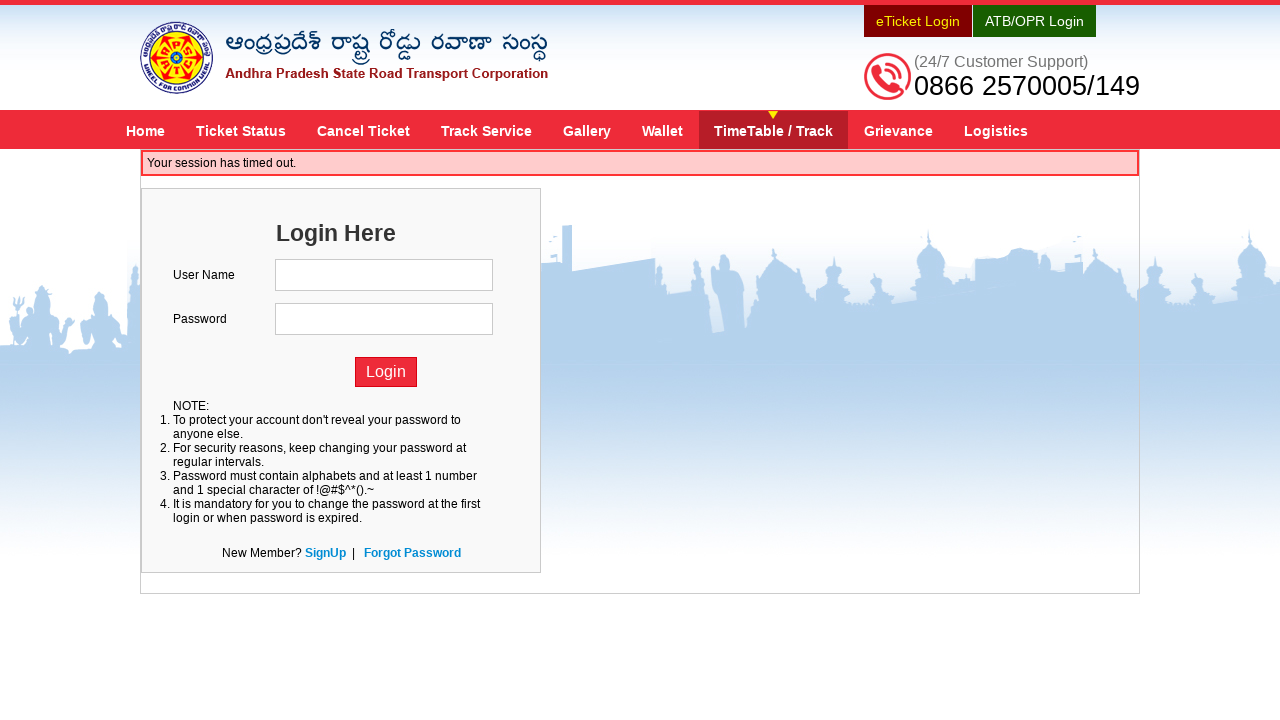

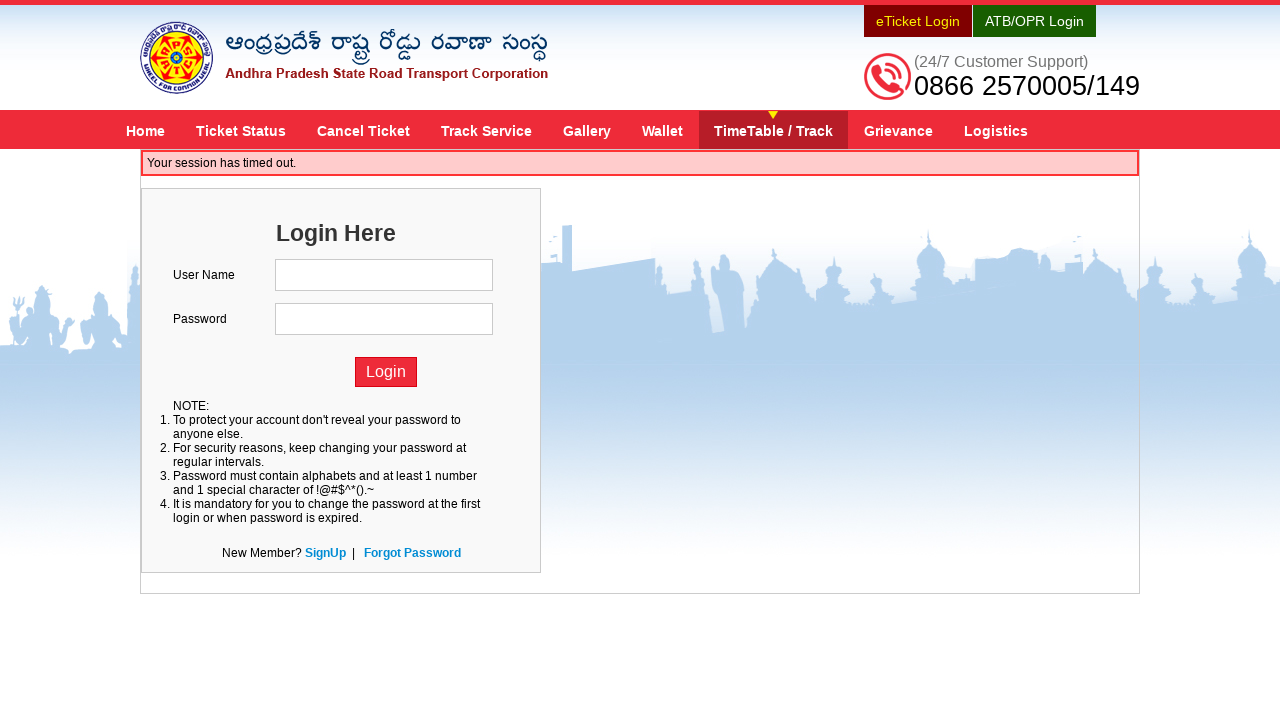